Tests toggling all items as completed and then uncompleting them

Starting URL: https://demo.playwright.dev/todomvc

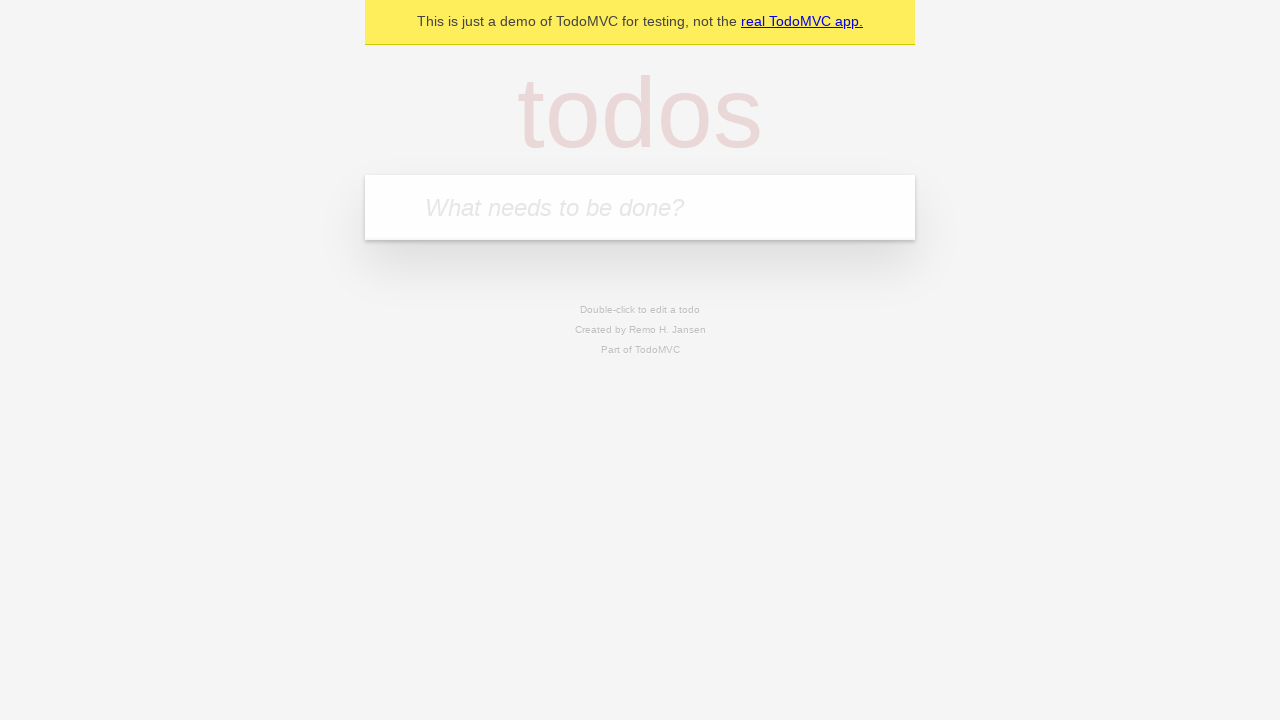

Filled first todo with 'buy some cheese' on internal:attr=[placeholder="What needs to be done?"i]
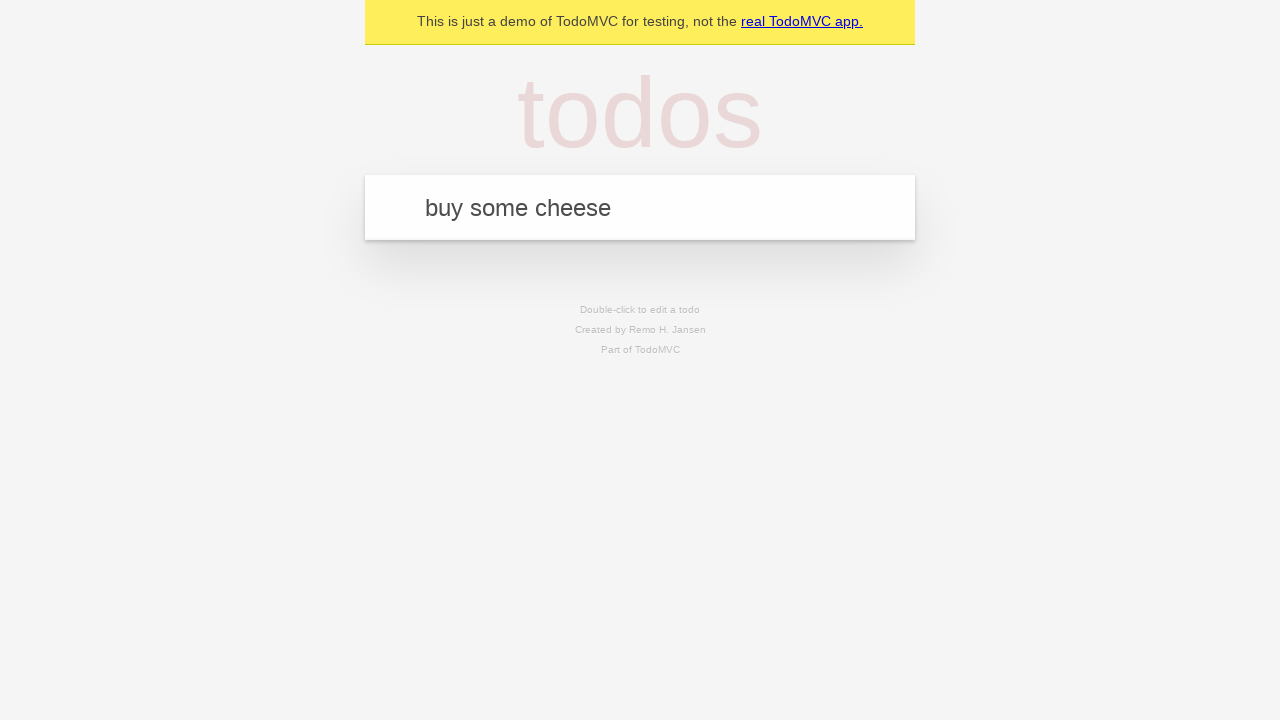

Pressed Enter to add first todo on internal:attr=[placeholder="What needs to be done?"i]
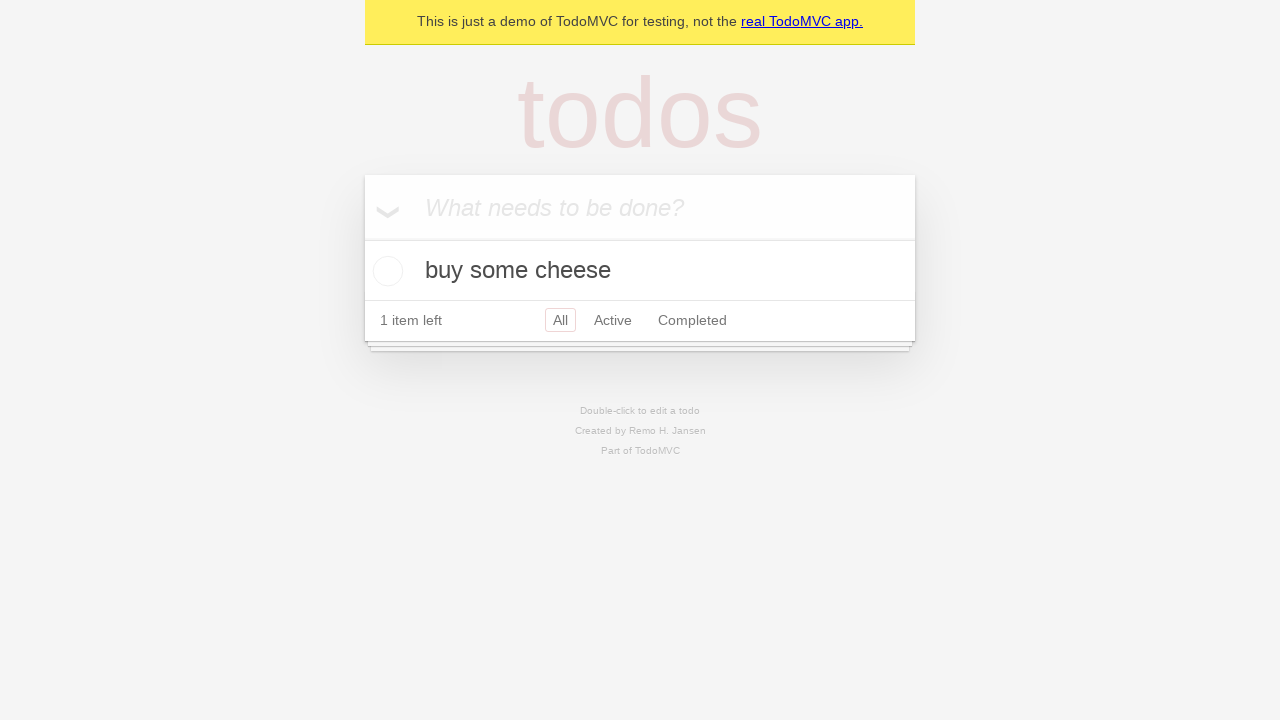

Filled second todo with 'feed the cat' on internal:attr=[placeholder="What needs to be done?"i]
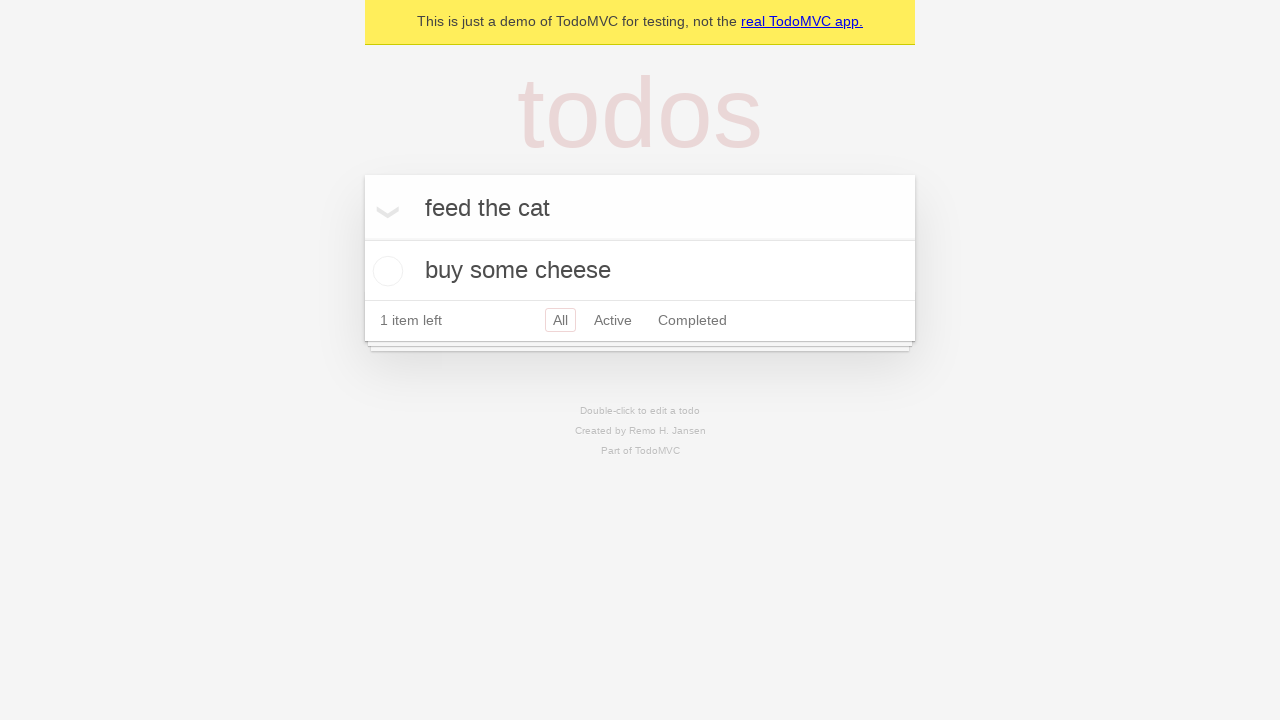

Pressed Enter to add second todo on internal:attr=[placeholder="What needs to be done?"i]
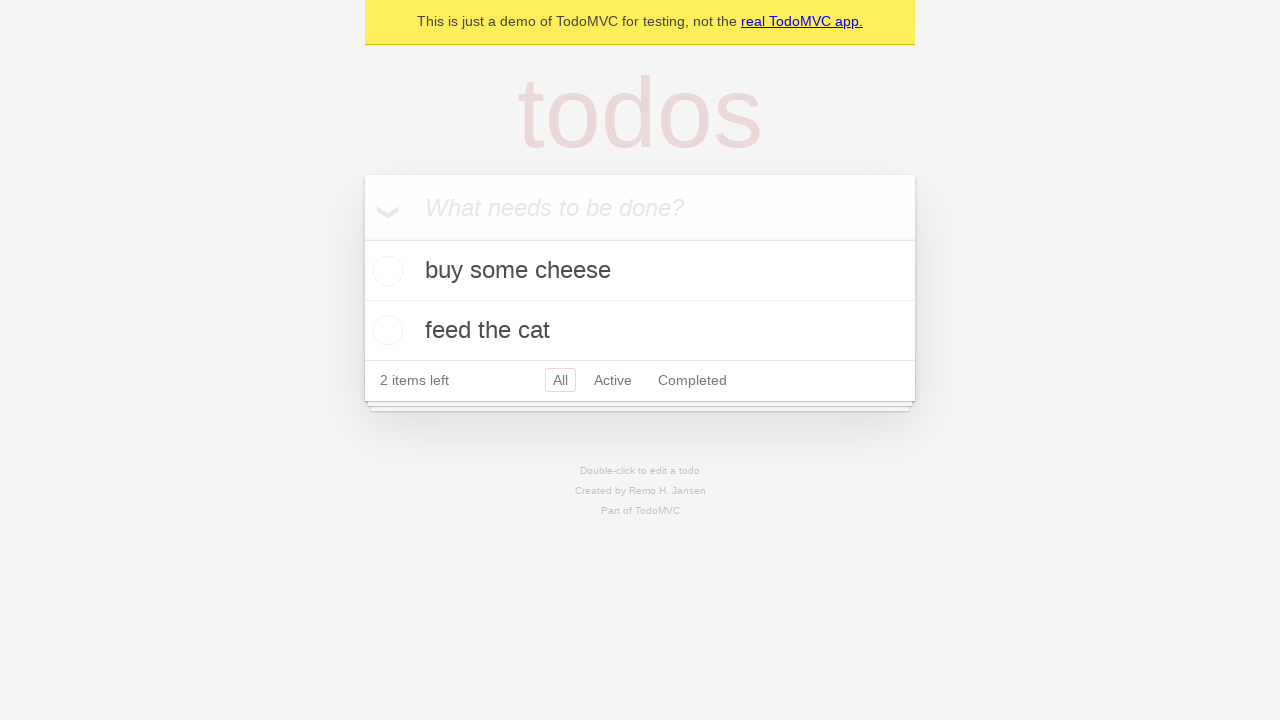

Filled third todo with 'book a doctors appointment' on internal:attr=[placeholder="What needs to be done?"i]
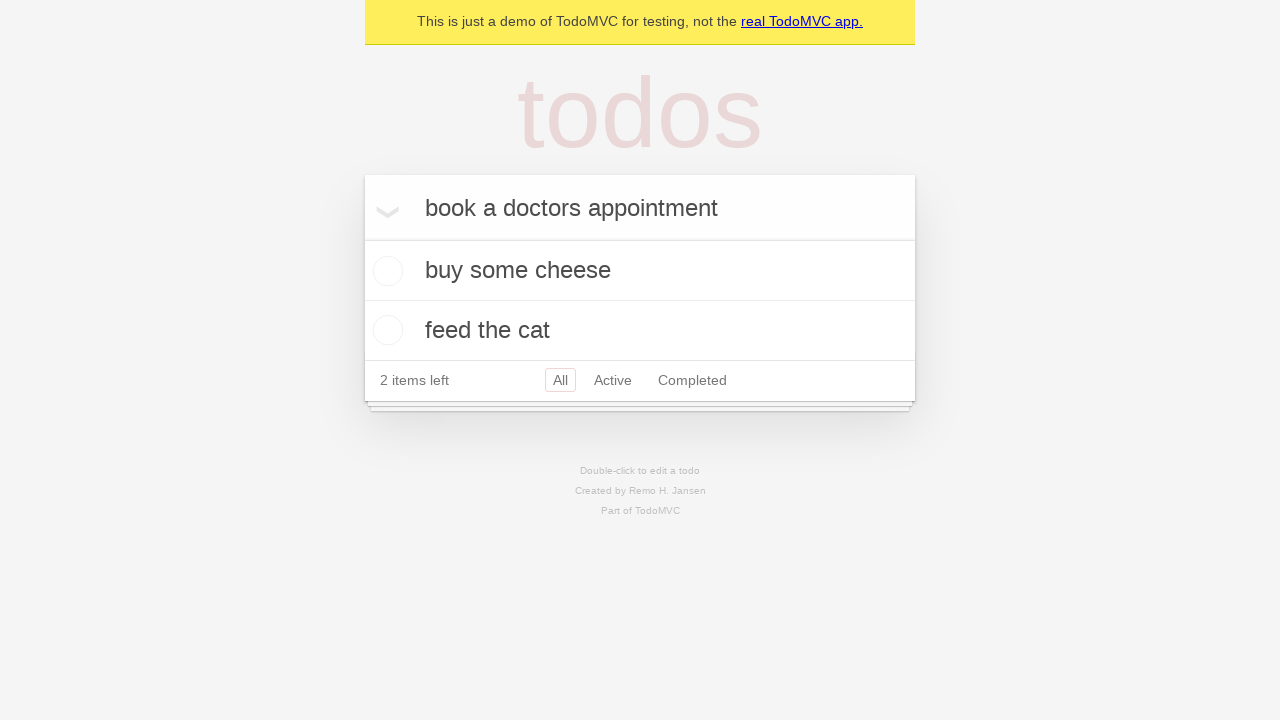

Pressed Enter to add third todo on internal:attr=[placeholder="What needs to be done?"i]
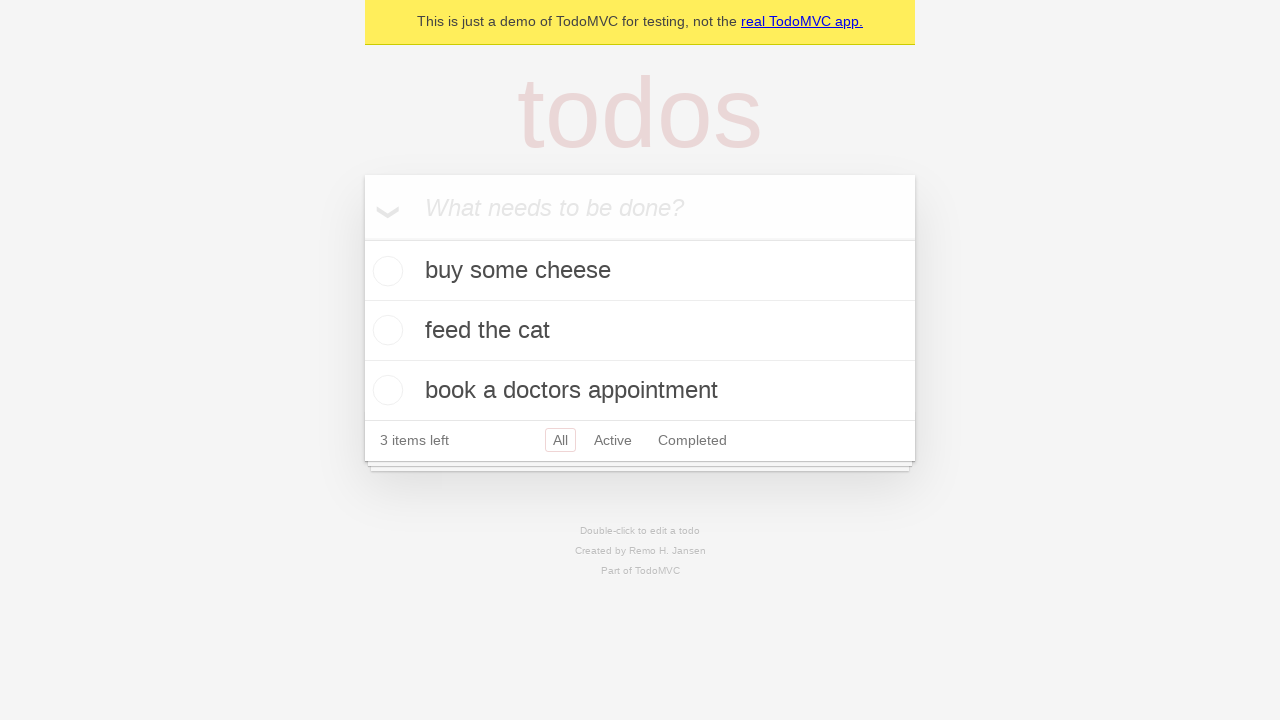

Clicked 'Mark all as complete' to toggle all items as completed at (362, 238) on internal:label="Mark all as complete"i
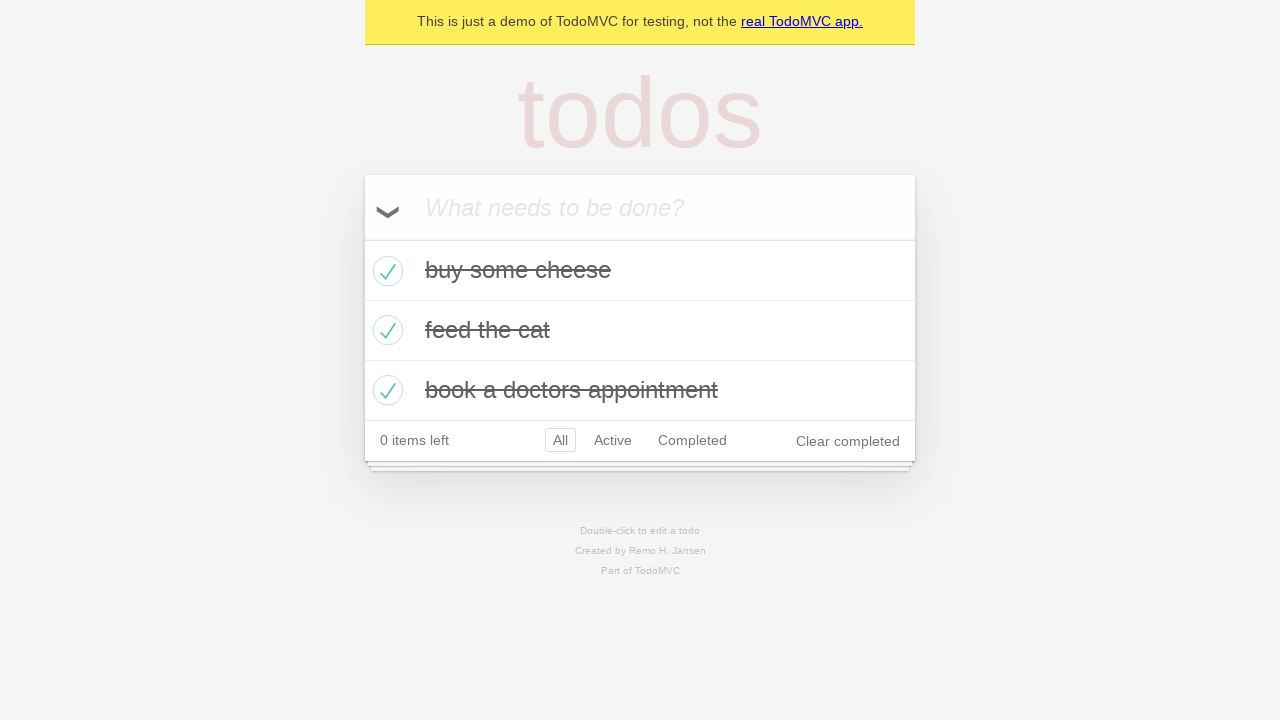

Clicked 'Mark all as complete' to uncomplete all items at (362, 238) on internal:label="Mark all as complete"i
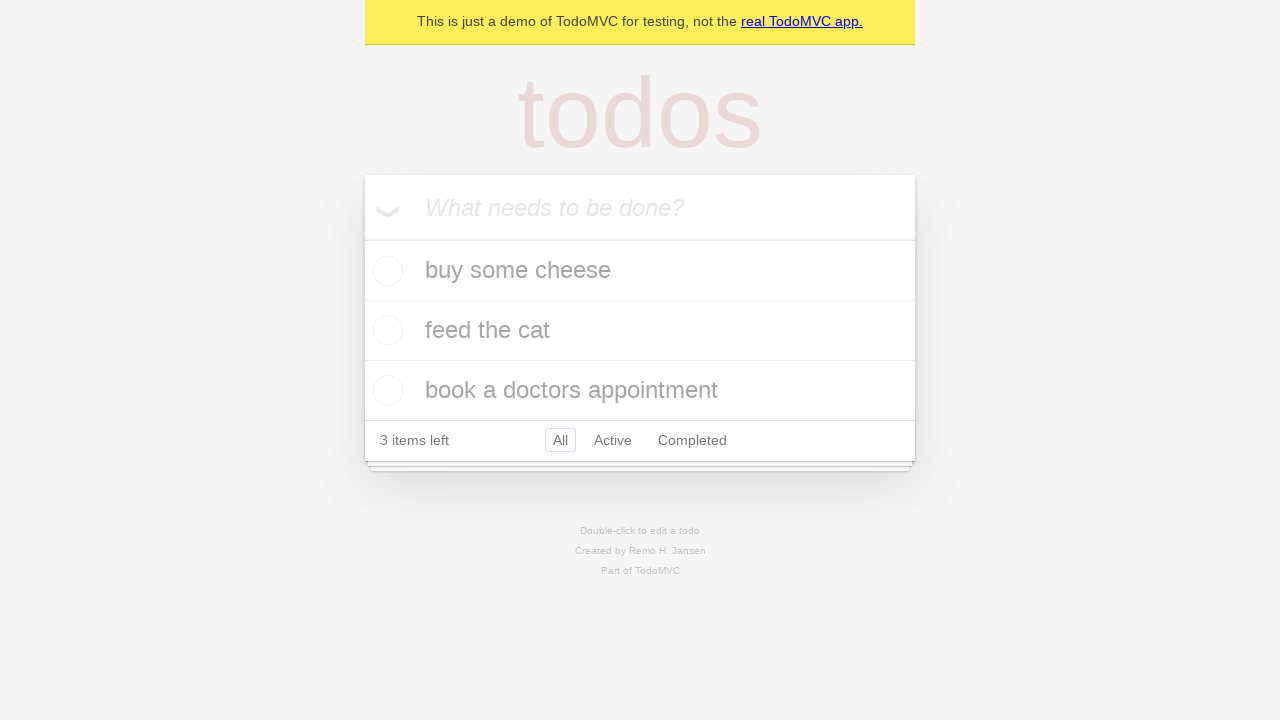

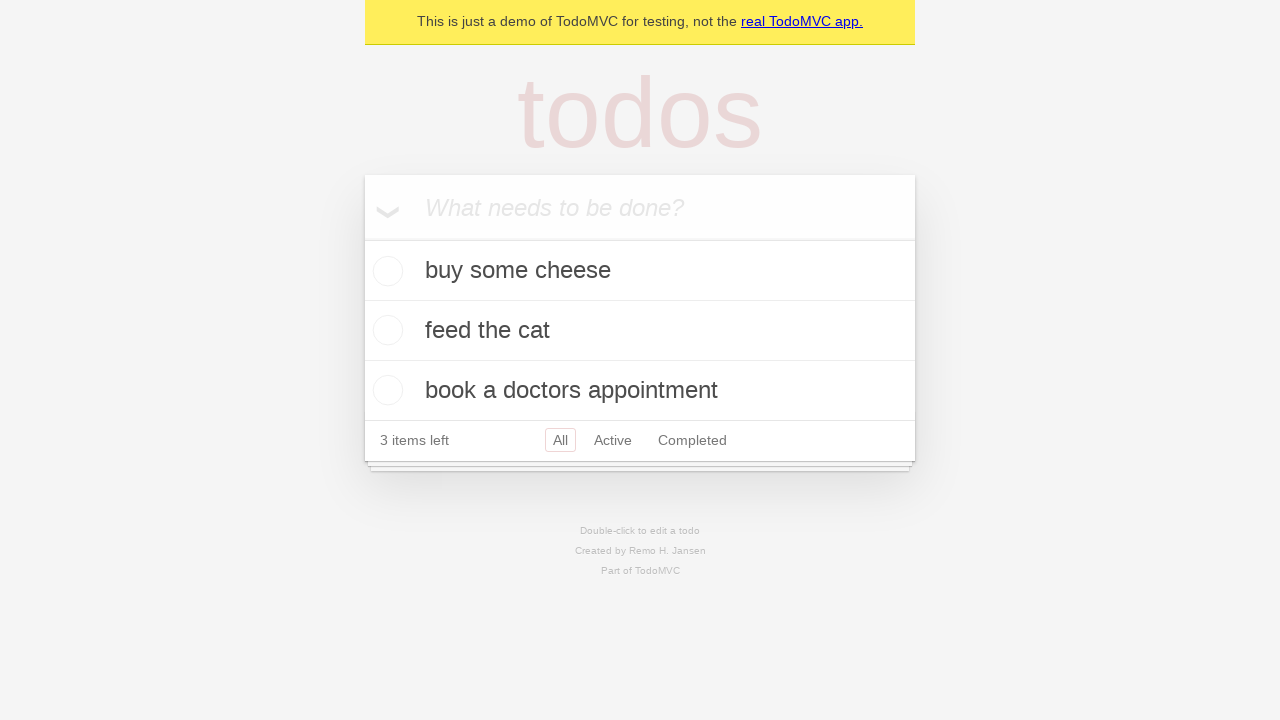